Tests iframe handling by switching to an iframe, clicking a button that triggers a JavaScript prompt, entering text into the prompt, and accepting it

Starting URL: https://www.w3schools.com/jsref/tryit.asp?filename=tryjsref_prompt

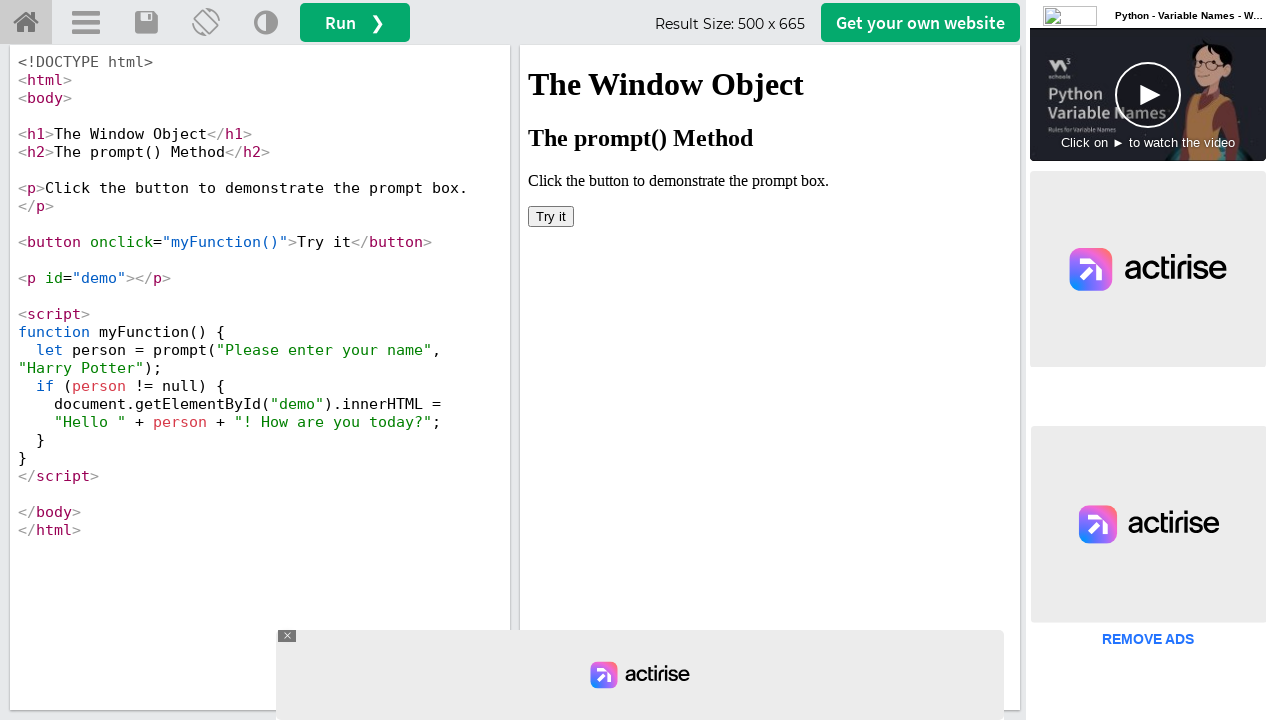

Located iframe with ID 'iframeResult'
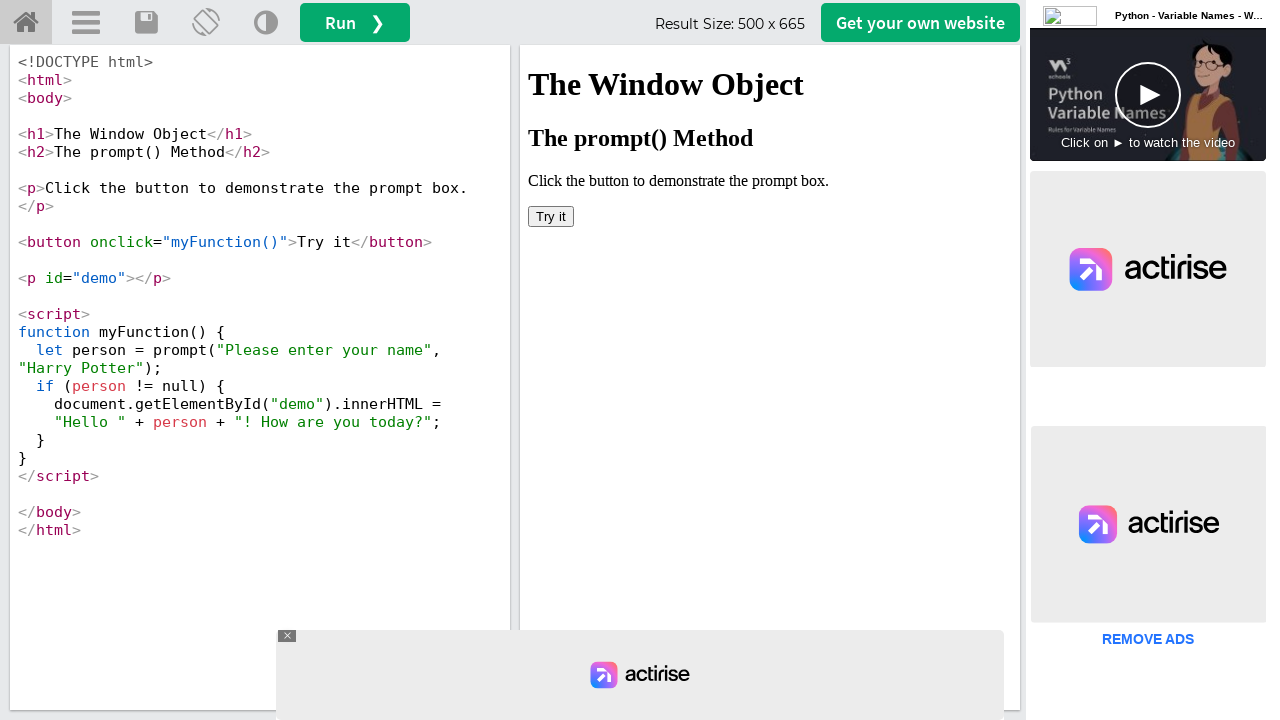

Clicked the 'Try it' button in iframe at (551, 216) on #iframeResult >> internal:control=enter-frame >> xpath=//*[@onclick='myFunction(
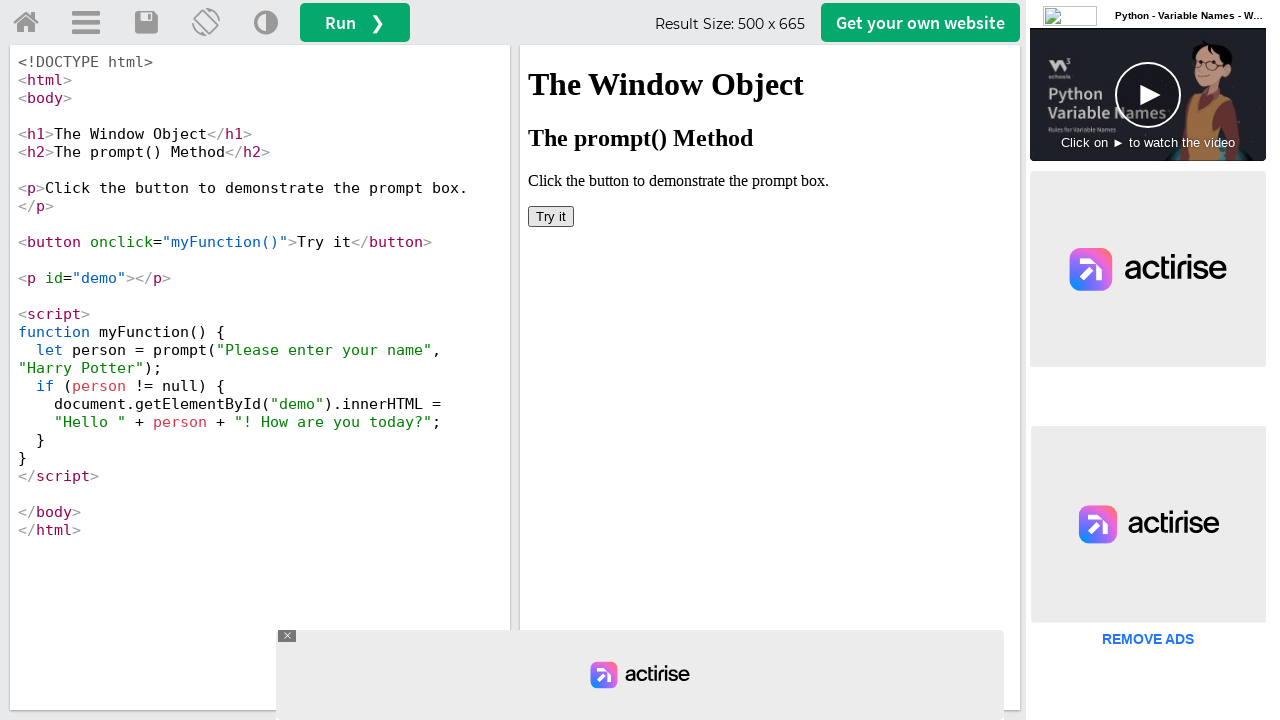

Set up dialog handler to accept prompts with text 'Soundarya'
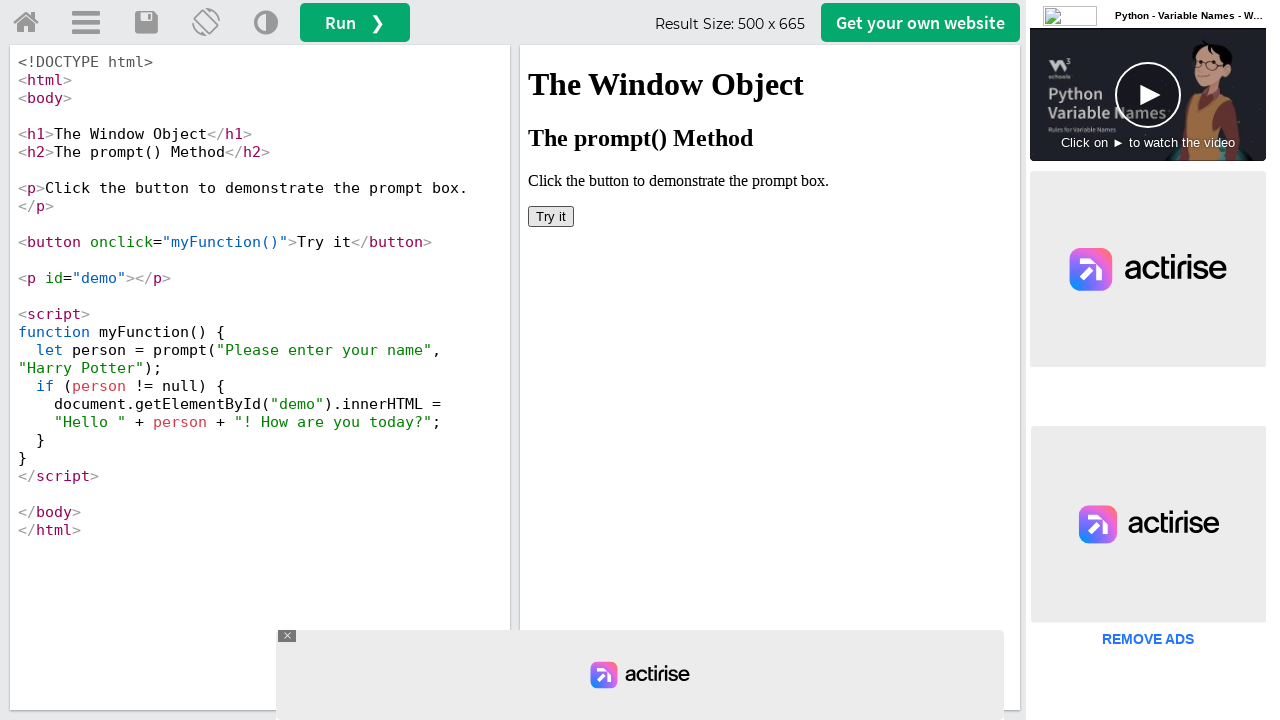

Re-clicked the button to trigger the JavaScript prompt dialog at (551, 216) on #iframeResult >> internal:control=enter-frame >> xpath=//*[@onclick='myFunction(
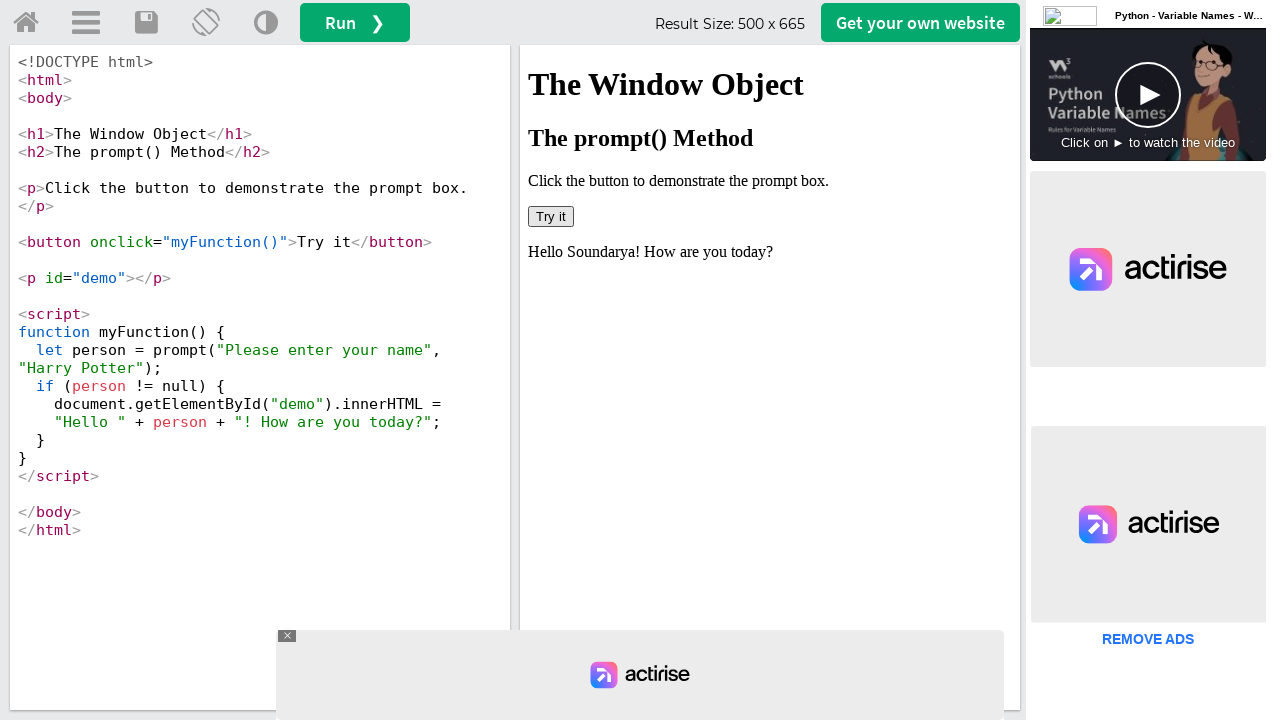

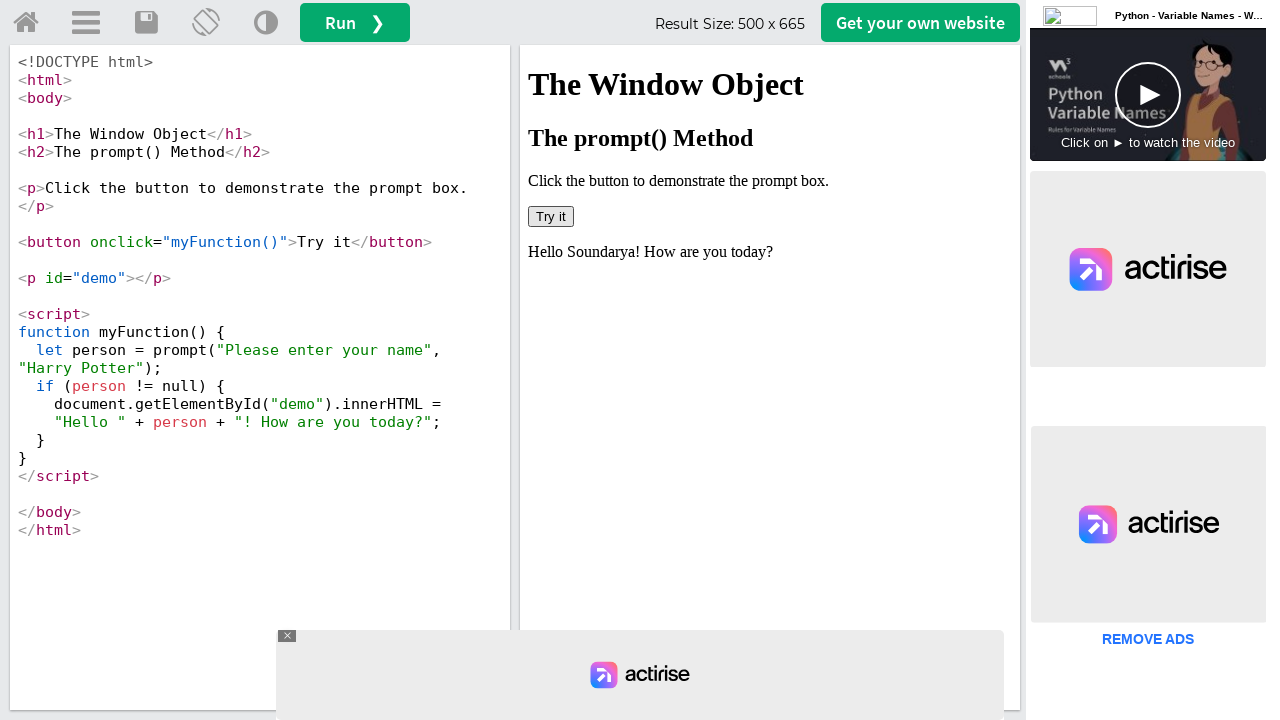